Tests jQuery UI datepicker functionality by opening the calendar, navigating to the next month, and selecting the 22nd day

Starting URL: https://jqueryui.com/datepicker/

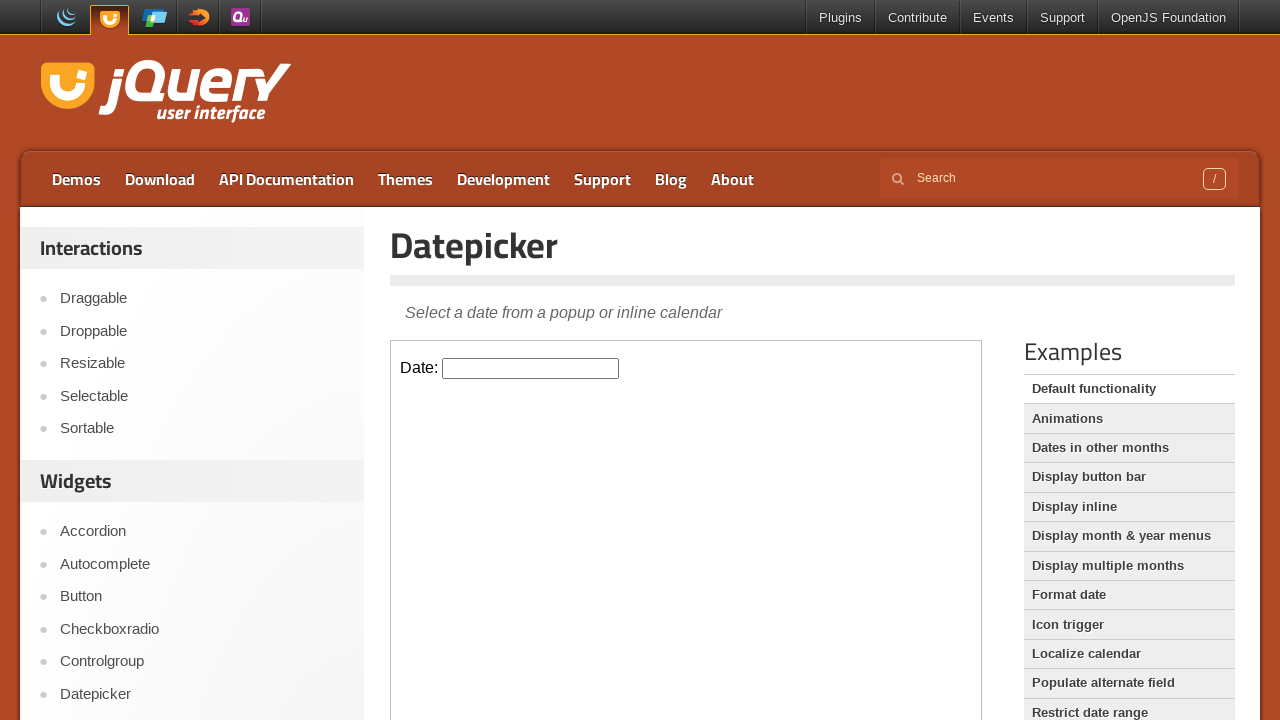

Located the demo iframe containing the datepicker
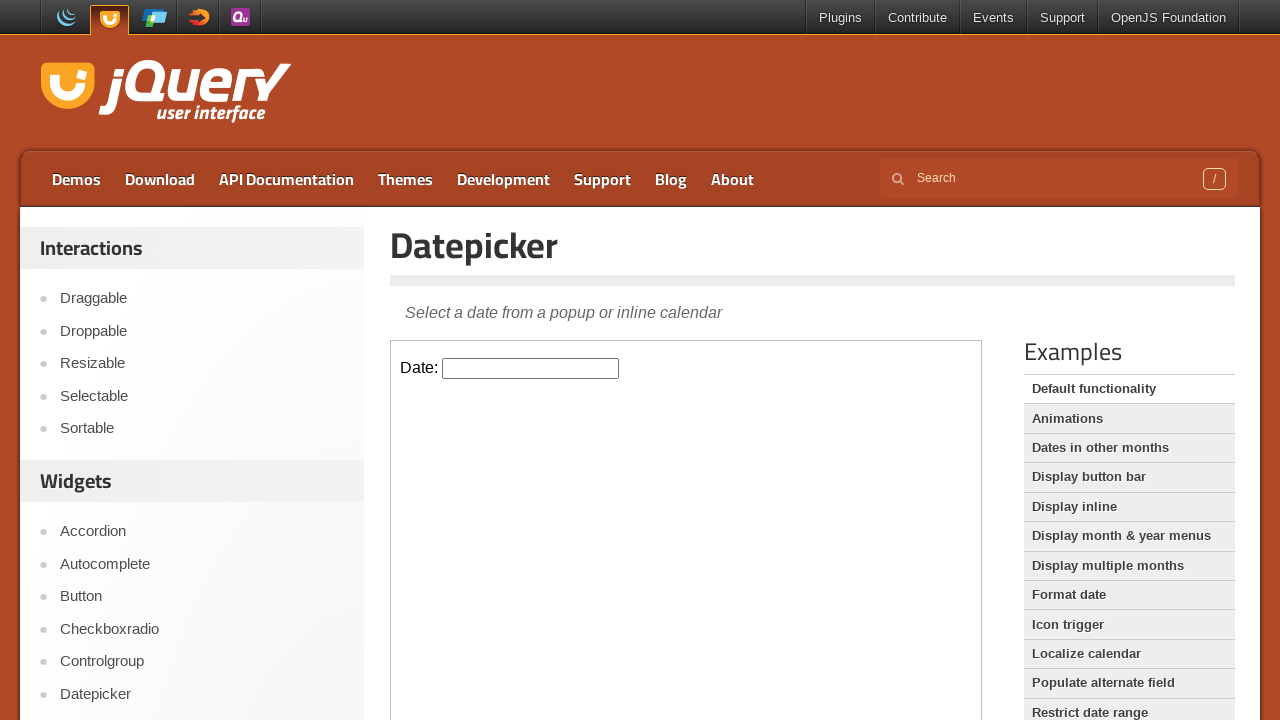

Clicked on the datepicker input to open the calendar at (531, 368) on .demo-frame >> internal:control=enter-frame >> .hasDatepicker
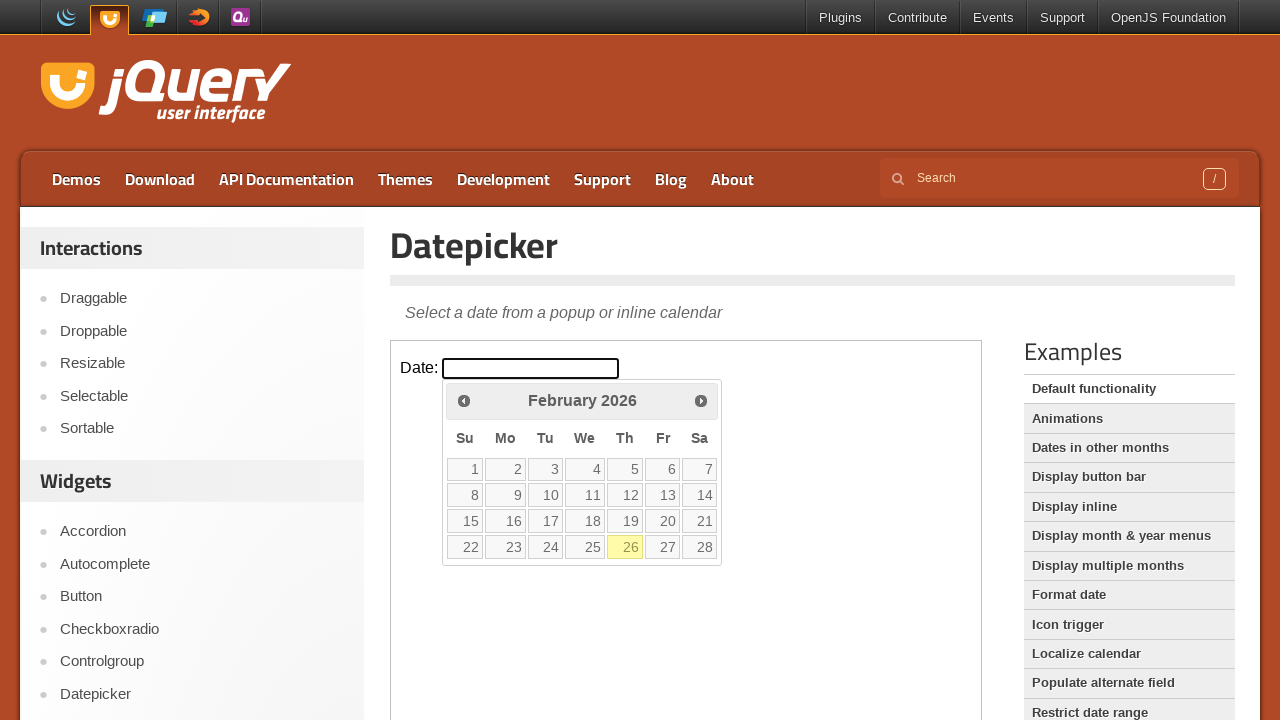

Clicked 'Next' button to navigate to the next month at (701, 400) on .demo-frame >> internal:control=enter-frame >> xpath=//span[text()='Next']
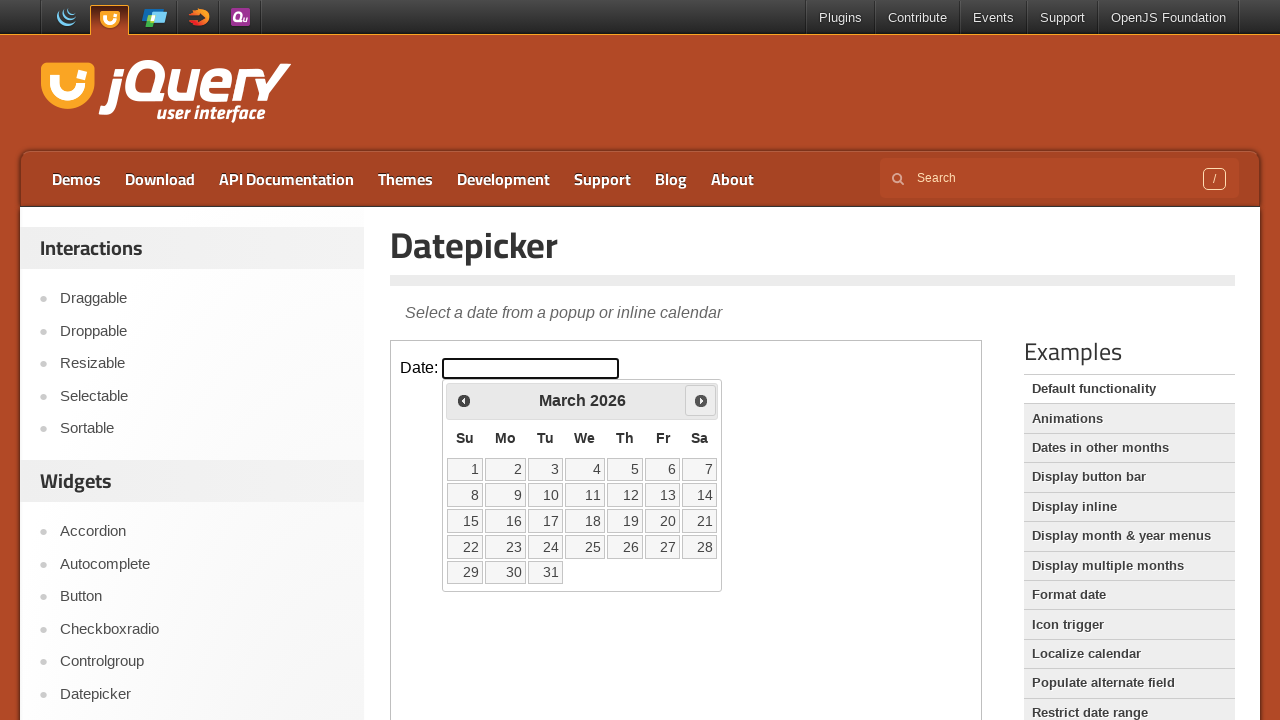

Selected the 22nd day of the month at (465, 547) on .demo-frame >> internal:control=enter-frame >> xpath=//a[text()='22']
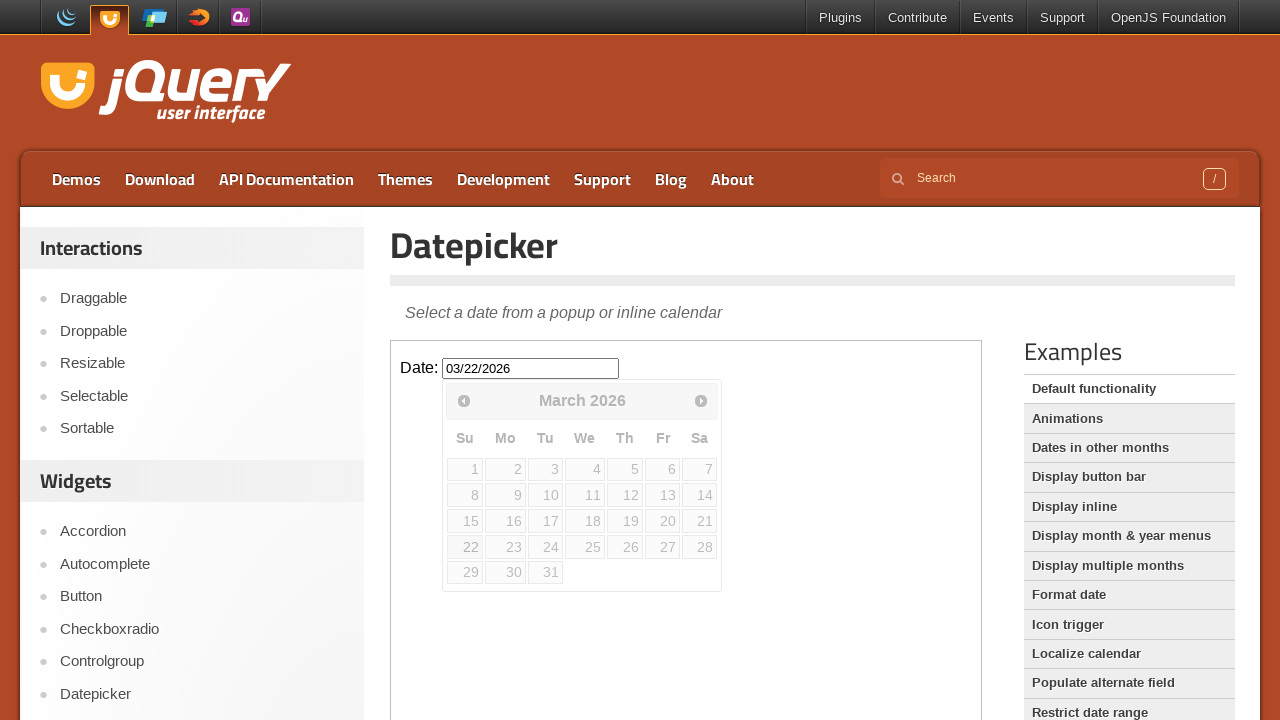

Retrieved selected date value: 03/22/2026
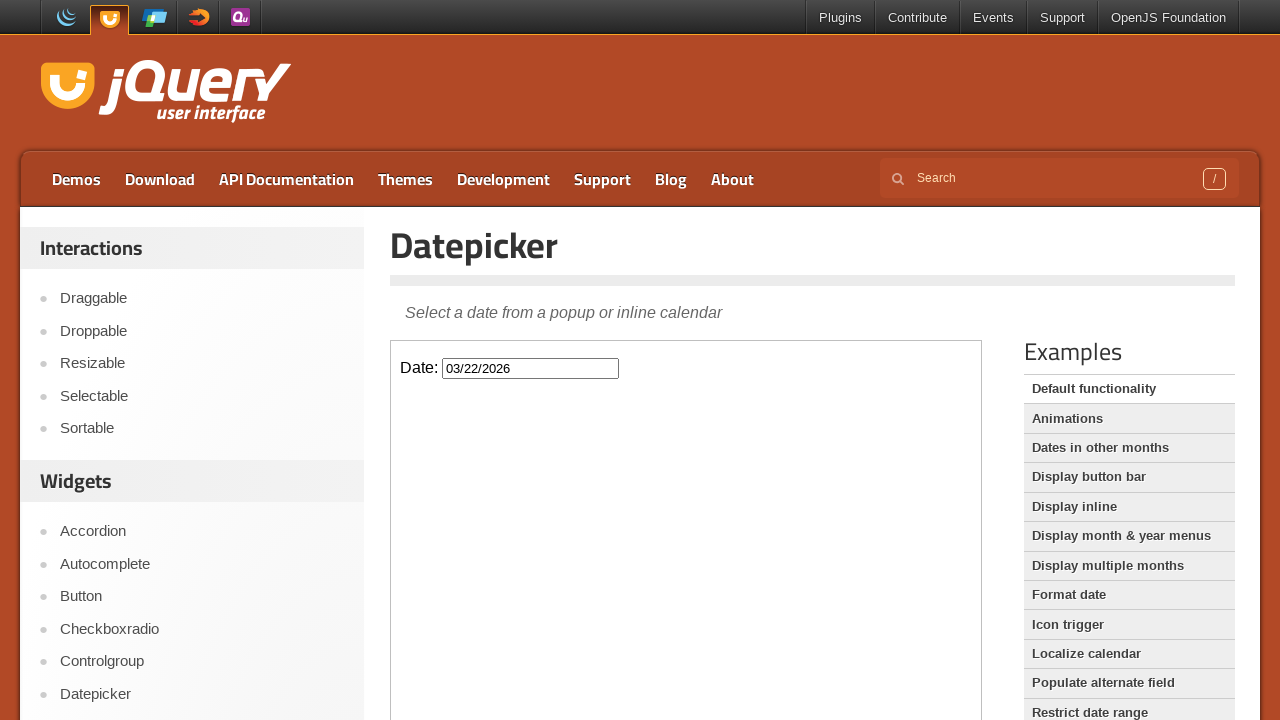

Printed selected date to console: 03/22/2026
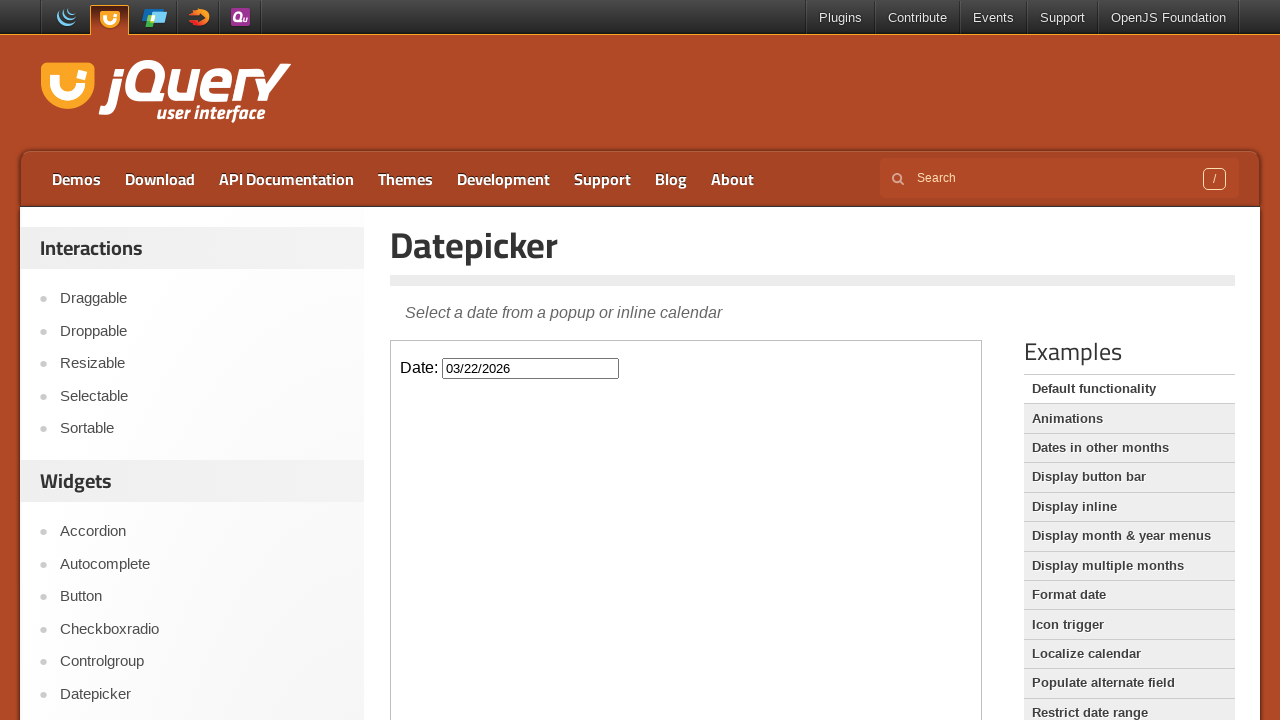

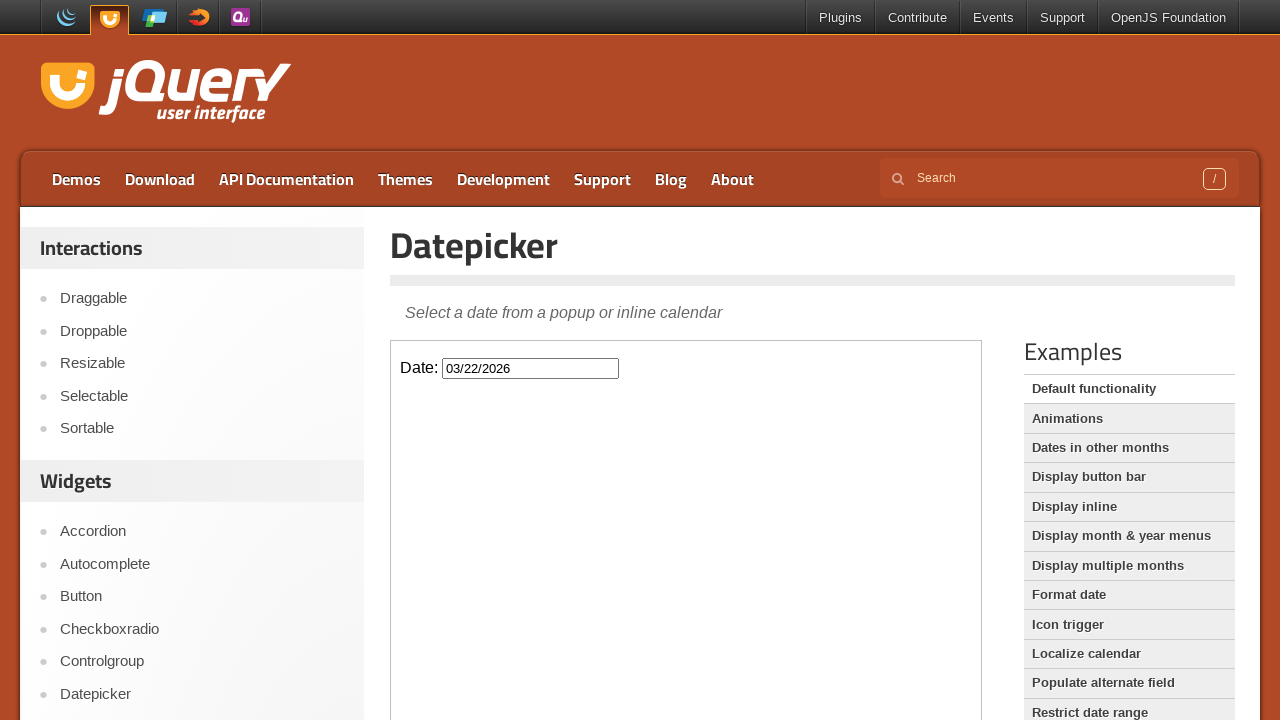